Navigates to an automation bookstore website and interacts with the clear text link if it is displayed

Starting URL: https://automationbookstore.dev/

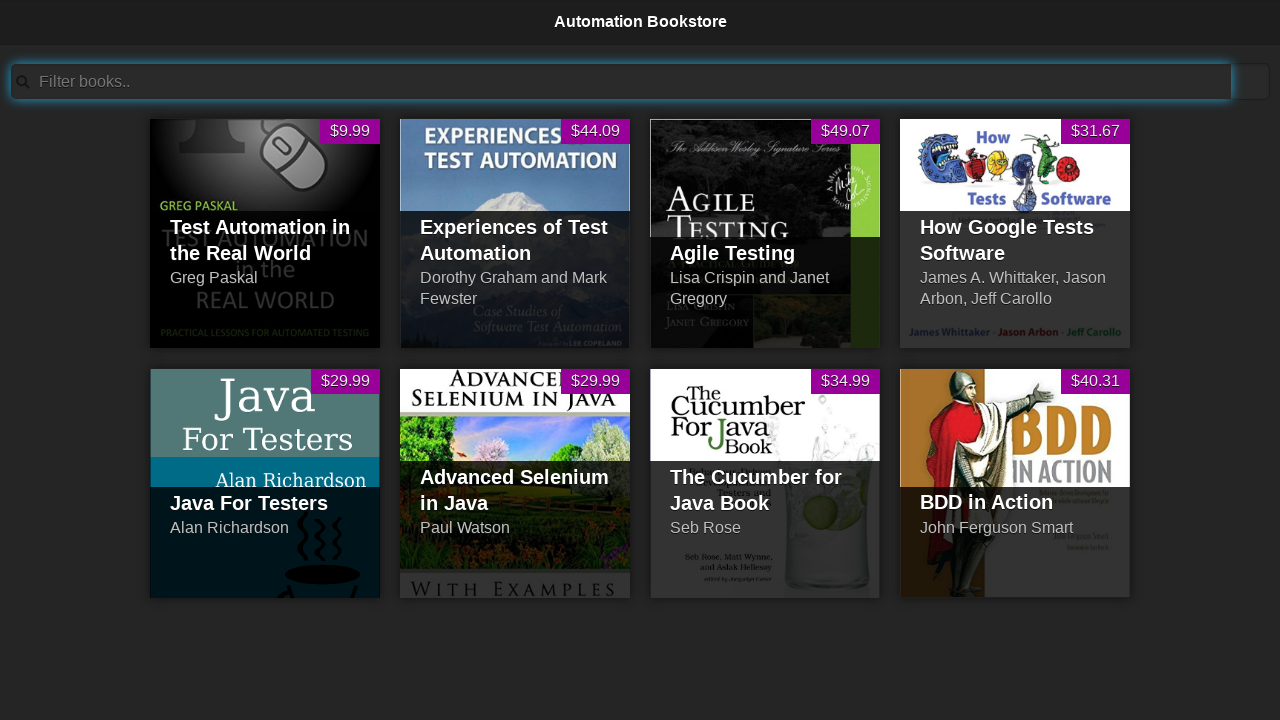

Navigated to automation bookstore website
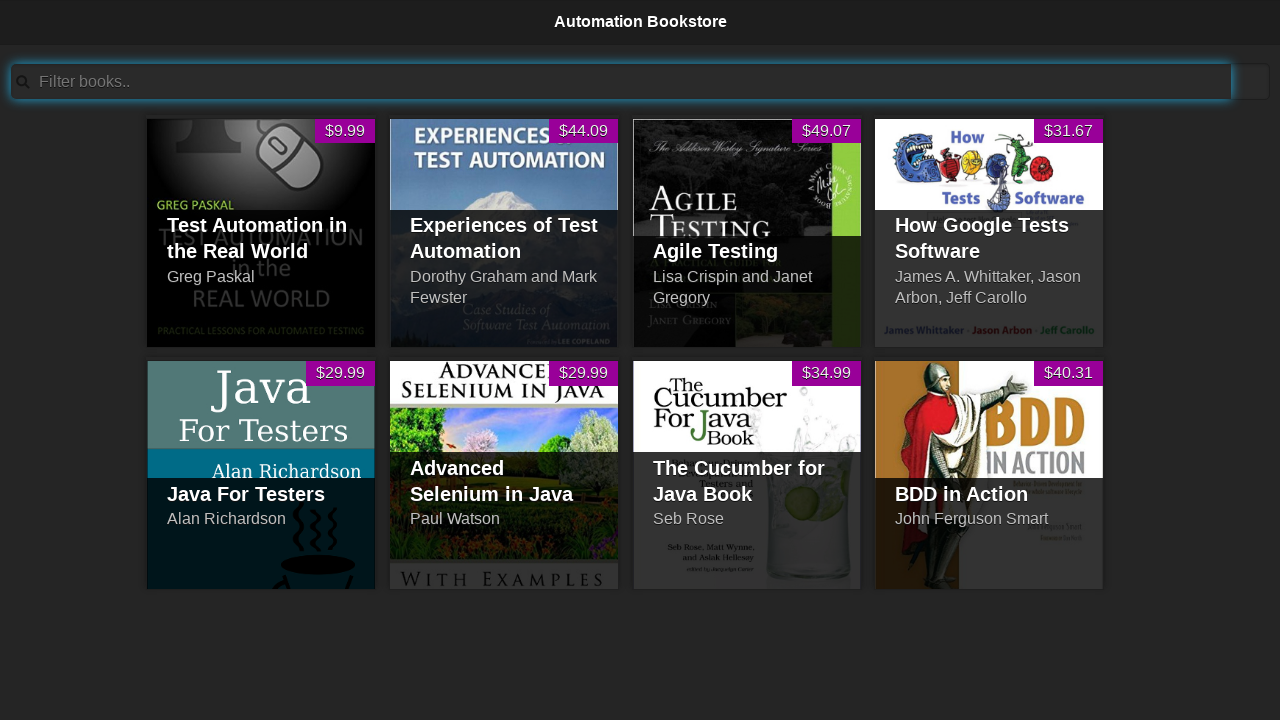

Located the 'Clear text' link element
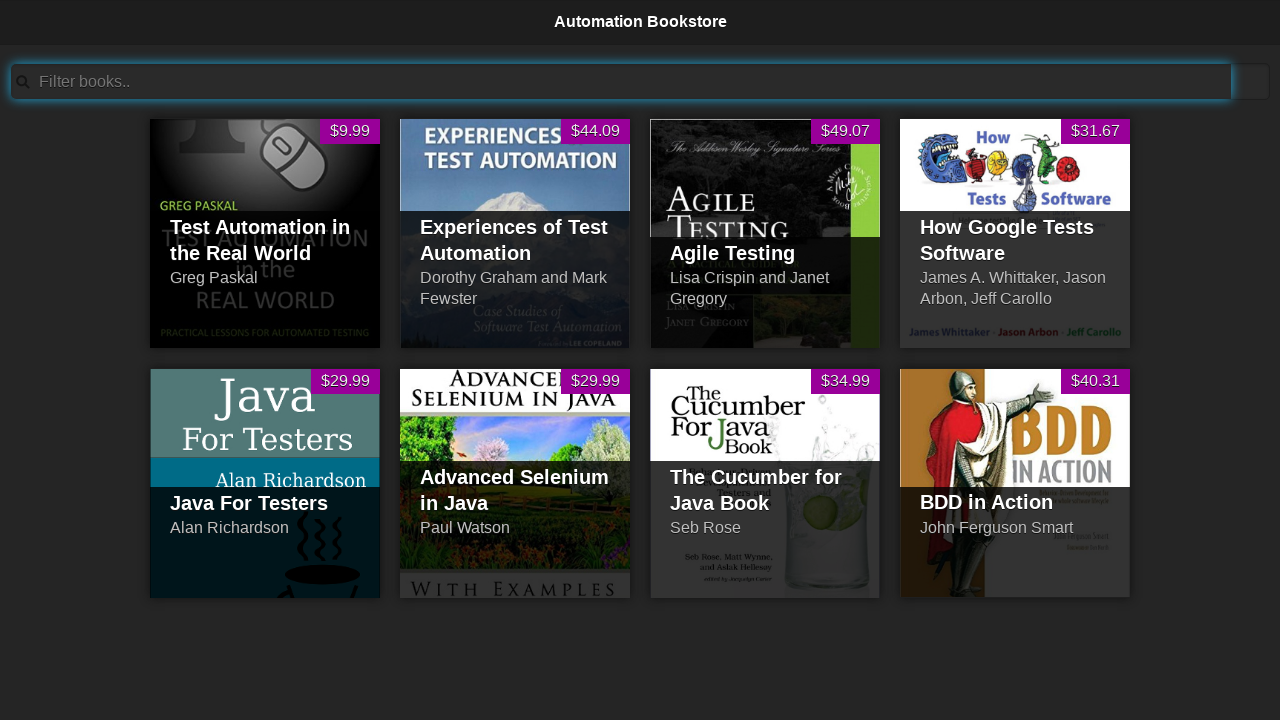

'Clear text' link is not visible
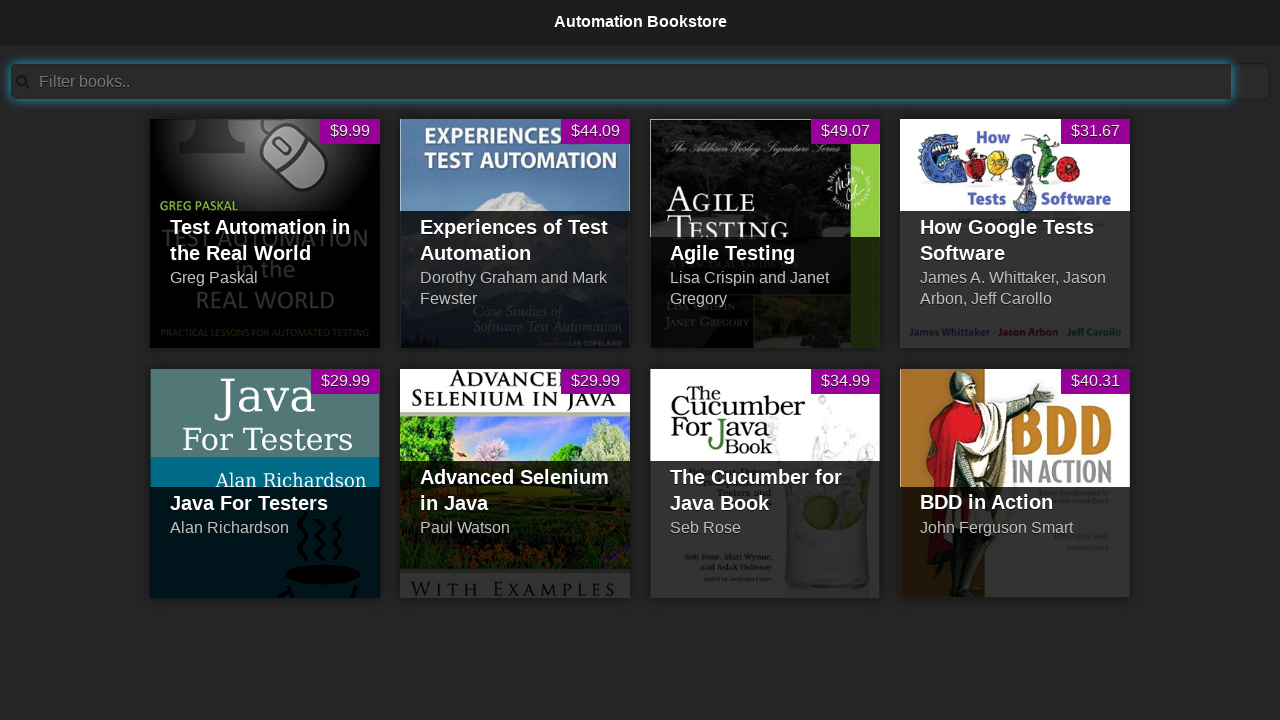

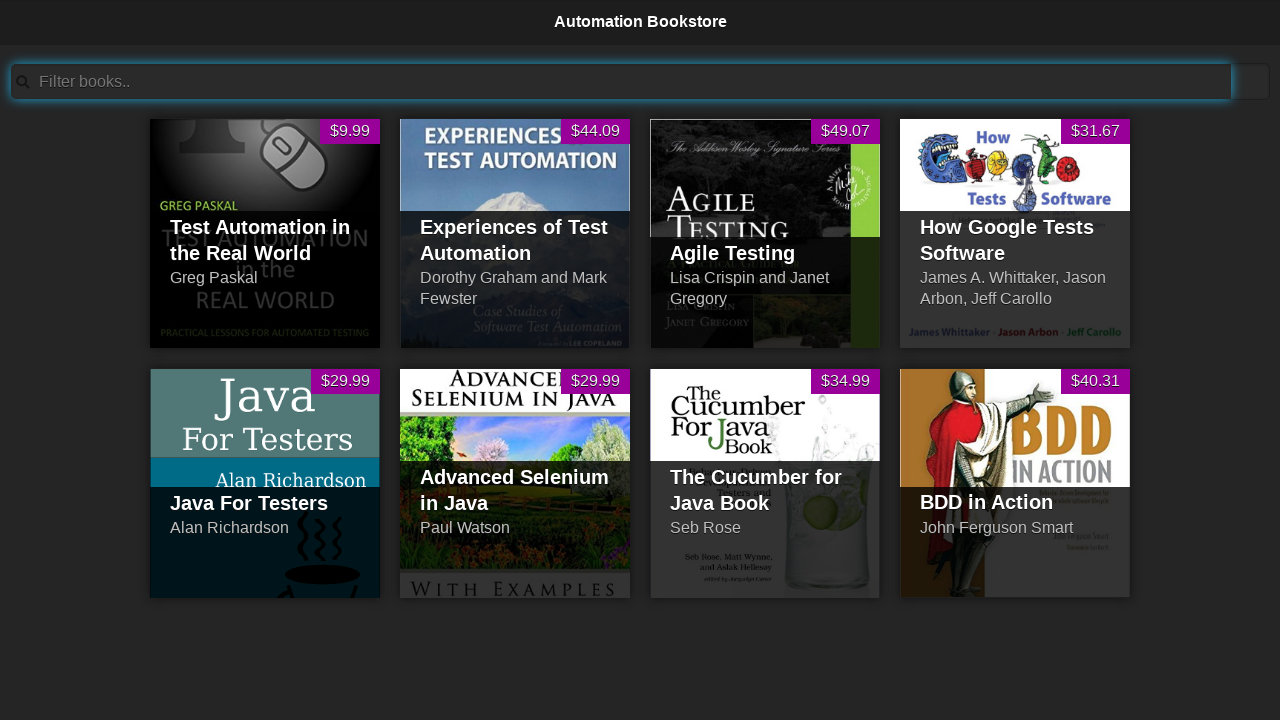